Tests the Vietnamese government services portal by searching for "Công dân" (Citizen), navigating through pagination to count results, and finding a specific article about electronic identity registration, then opening it in a new tab.

Starting URL: https://dichvucong.gov.vn/p/home/dvc-trang-chu.html

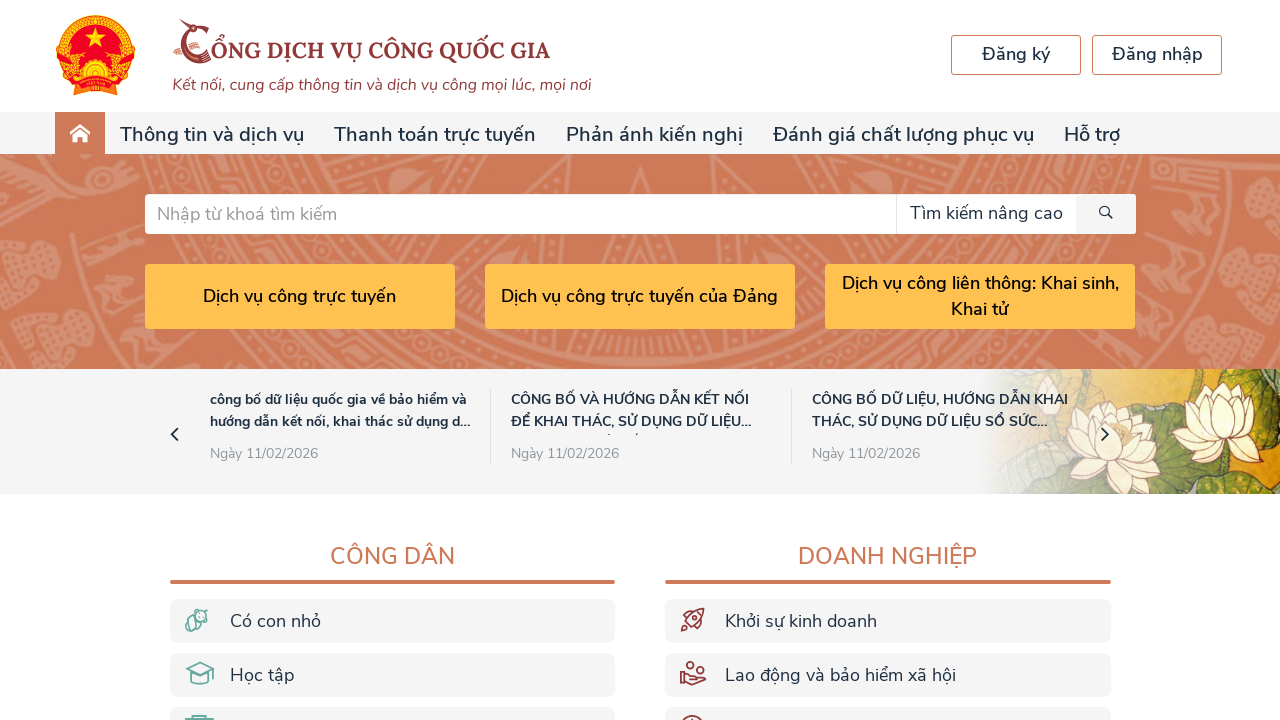

Filled search field with 'Công dân' (Citizen) on #searchKeyWord
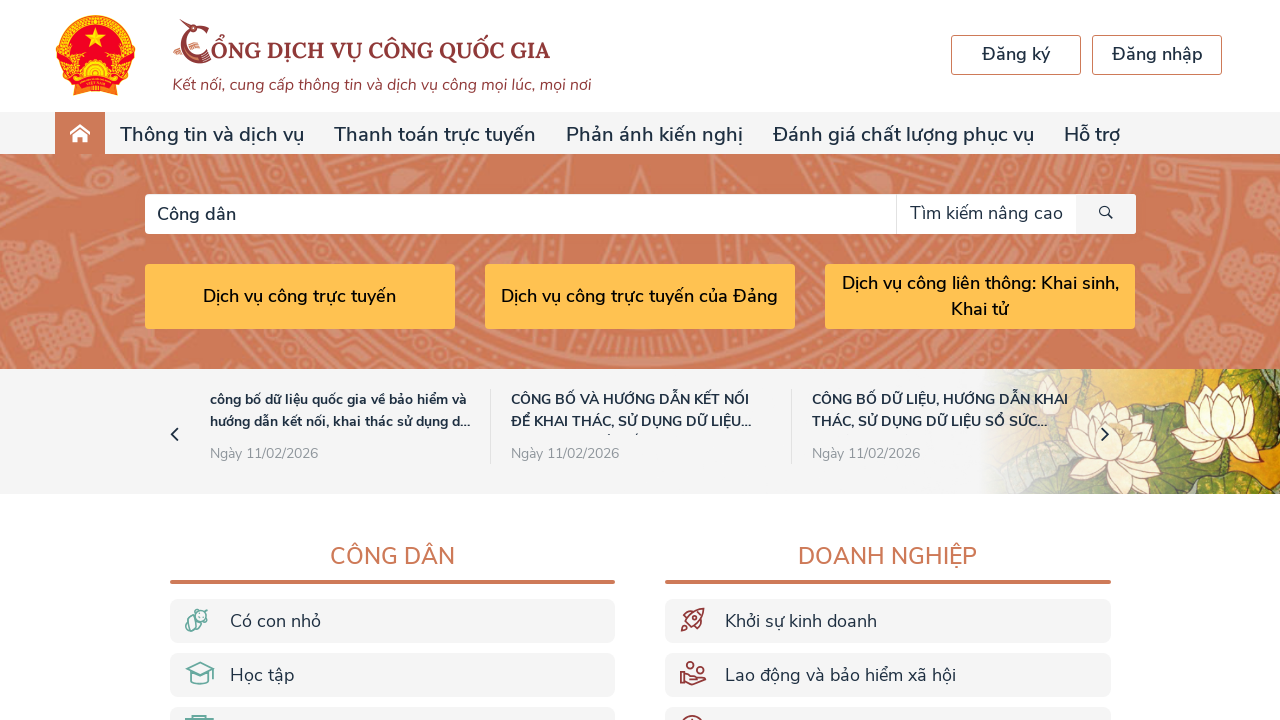

Pressed Enter to submit search on #searchKeyWord
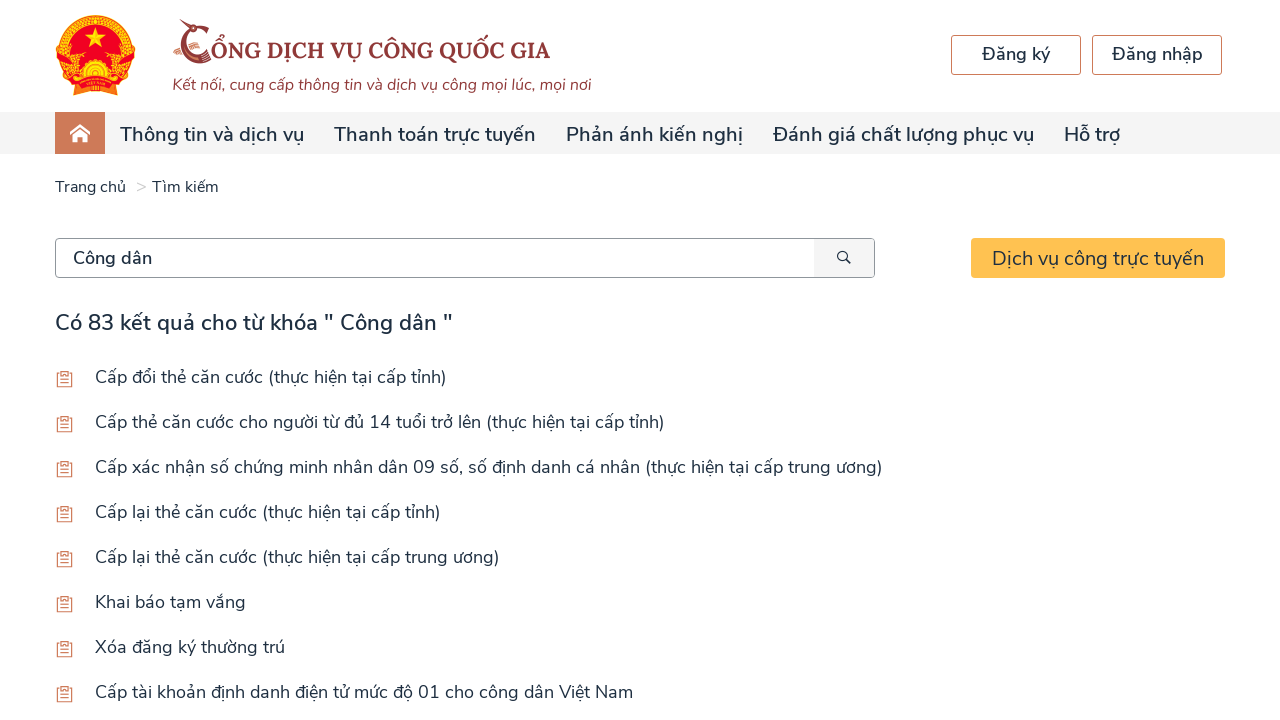

Search results pagination loaded
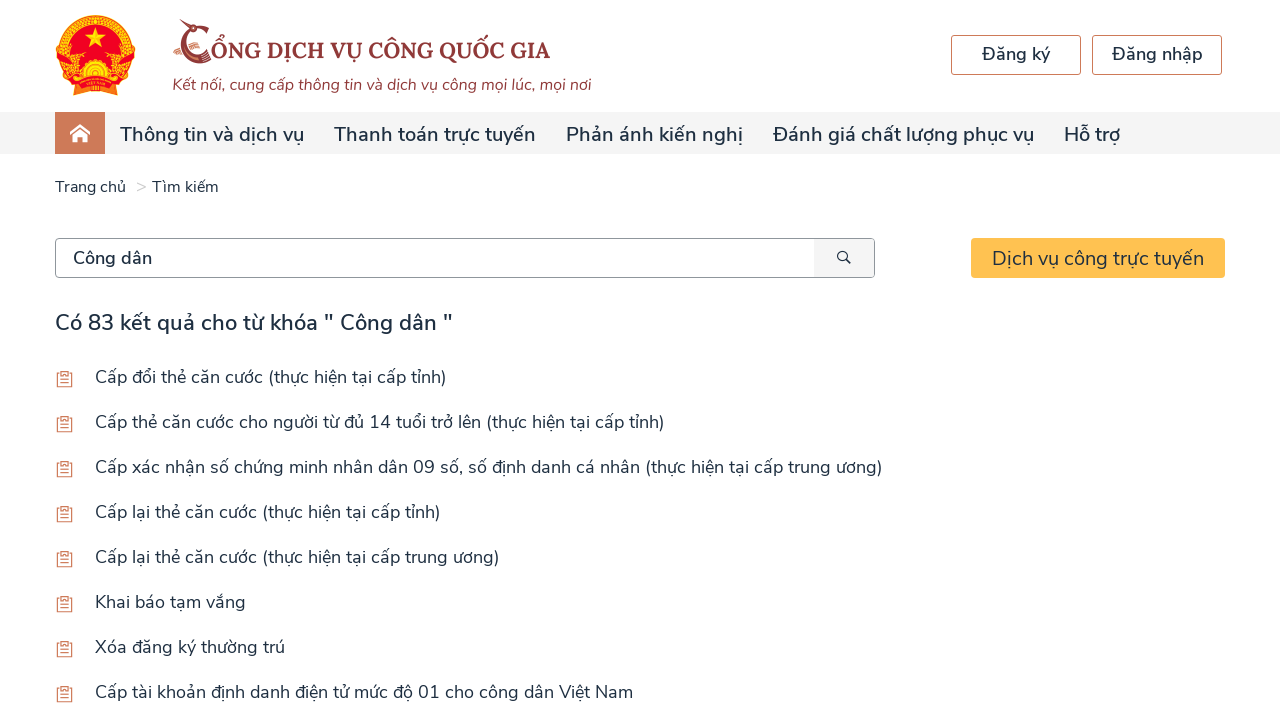

Clicked last pagination button to view final page at (1204, 373) on xpath=//ul[@id='paginationKQTT']//li[@class='last']
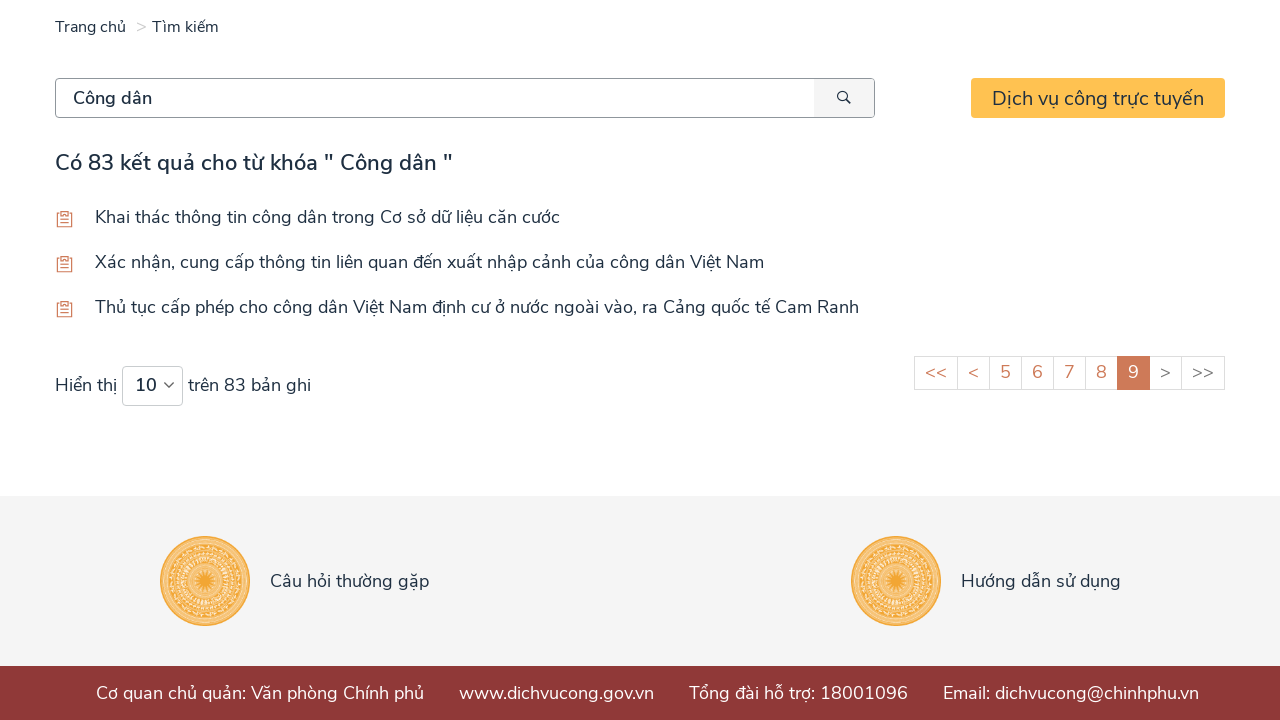

Last page results loaded
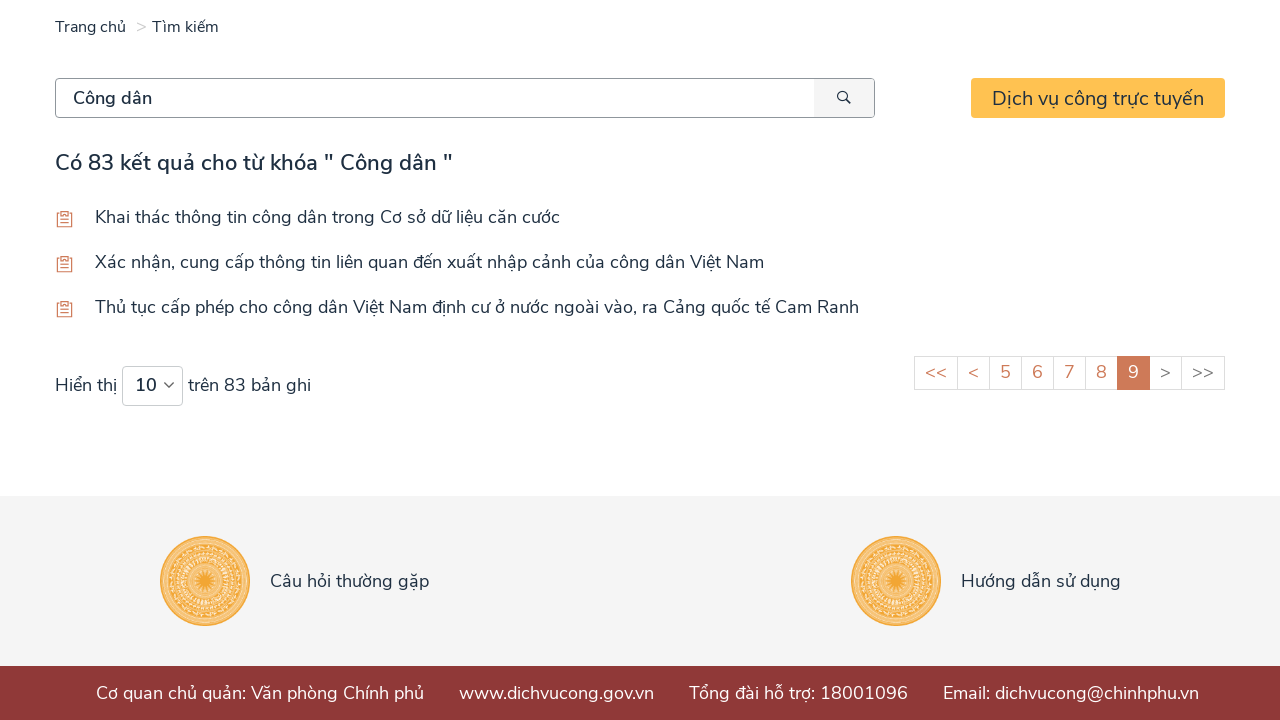

Clicked first pagination button to return to first page at (936, 373) on xpath=//ul[@id='paginationKQTT']//li[@class='first']
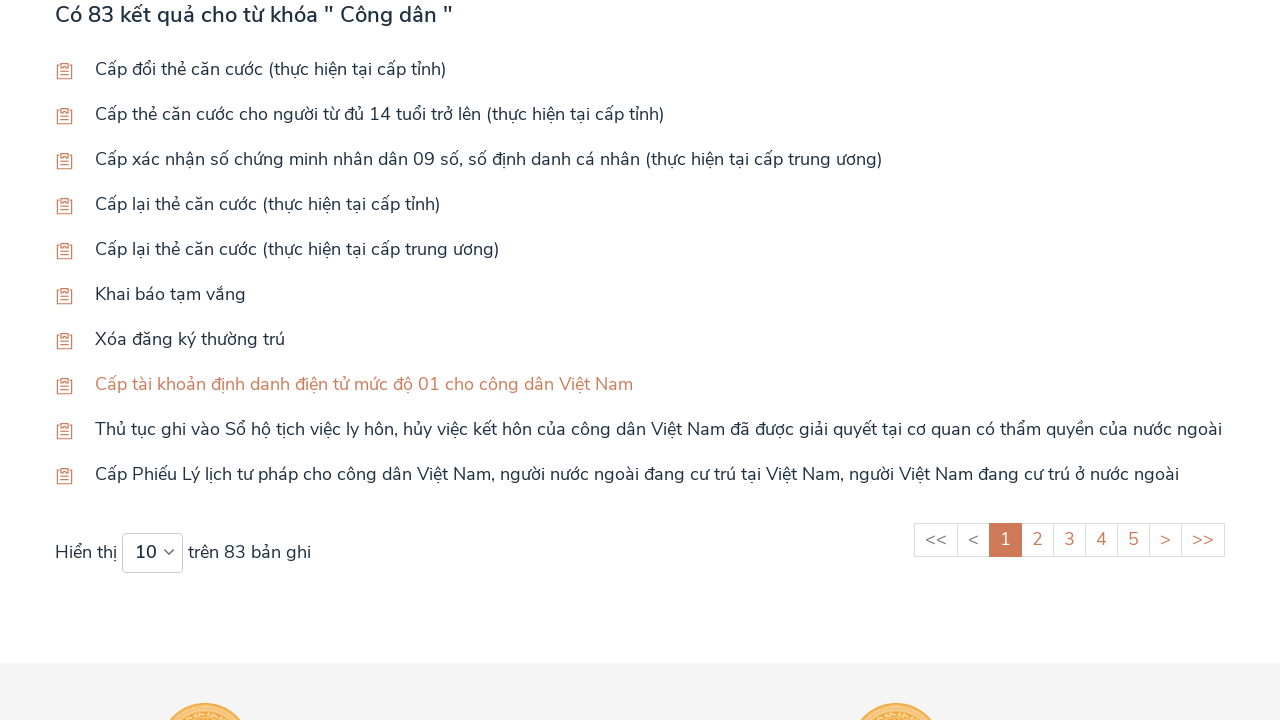

First page results loaded
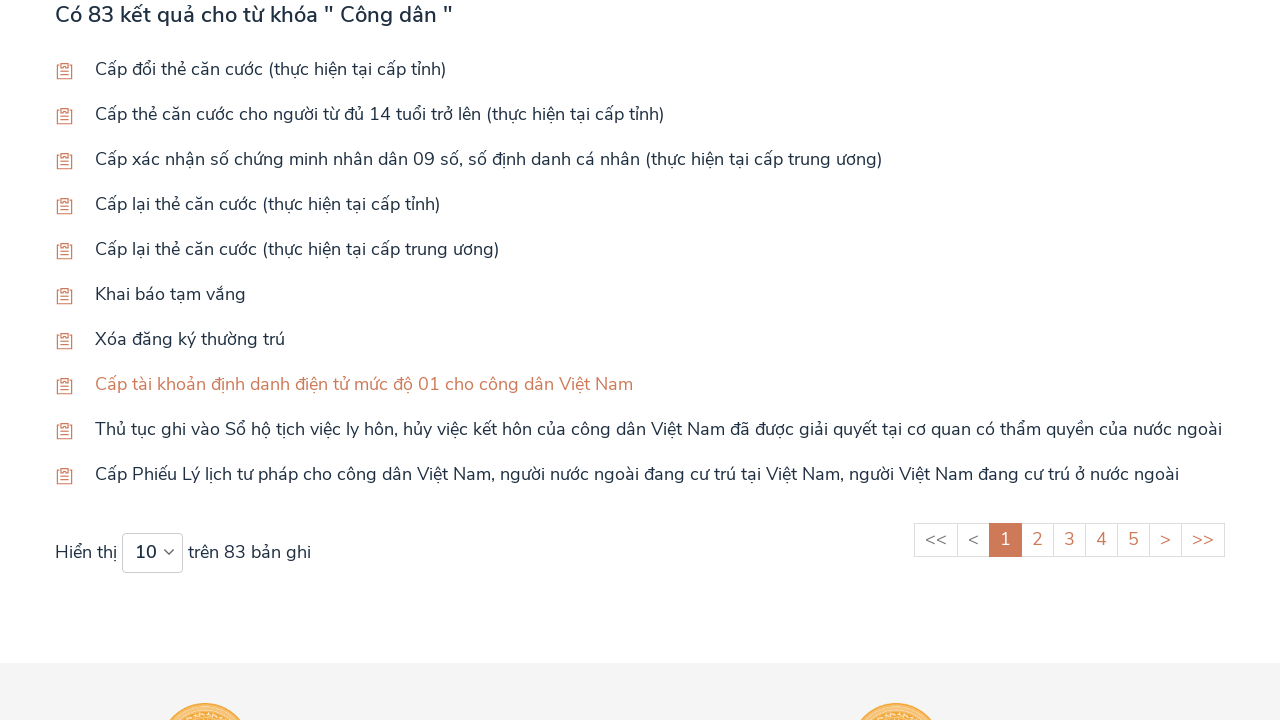

Retrieved 10 result items from first page
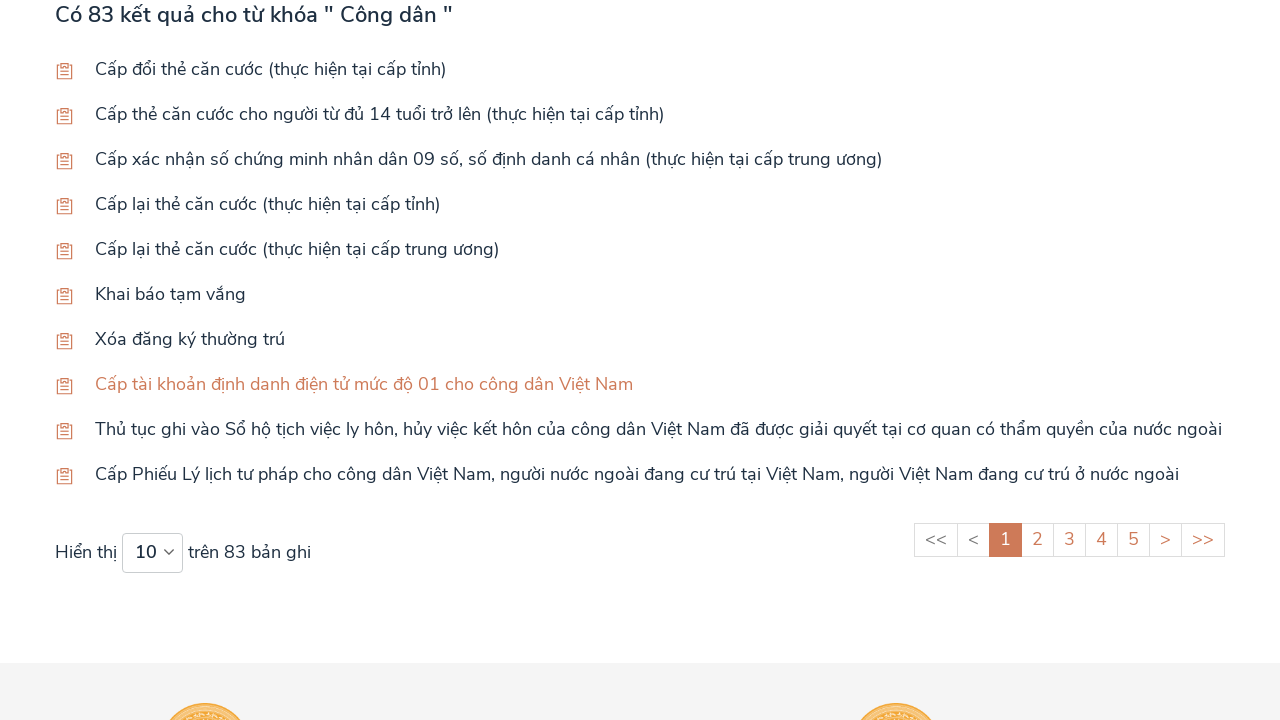

Target article not found on current page, clicked next pagination button at (1166, 540) on xpath=//ul[@id='paginationKQTT']//li[@jp-role='next']
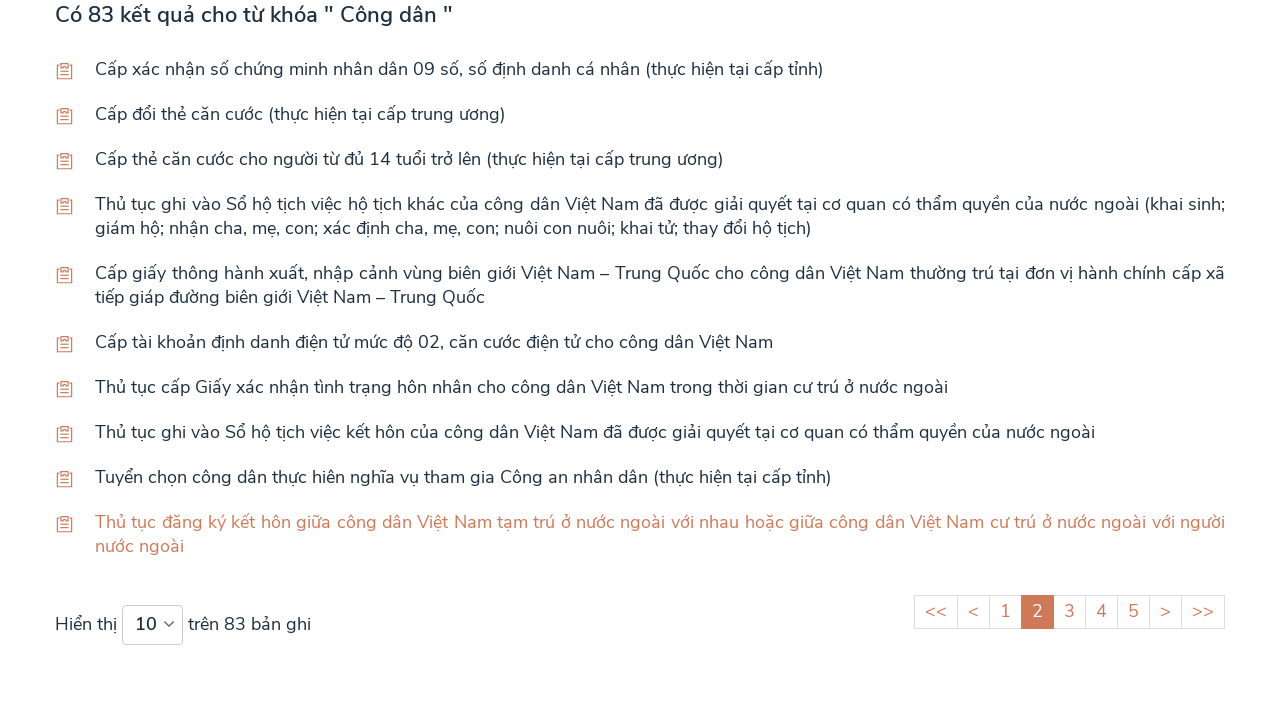

Next page results loaded
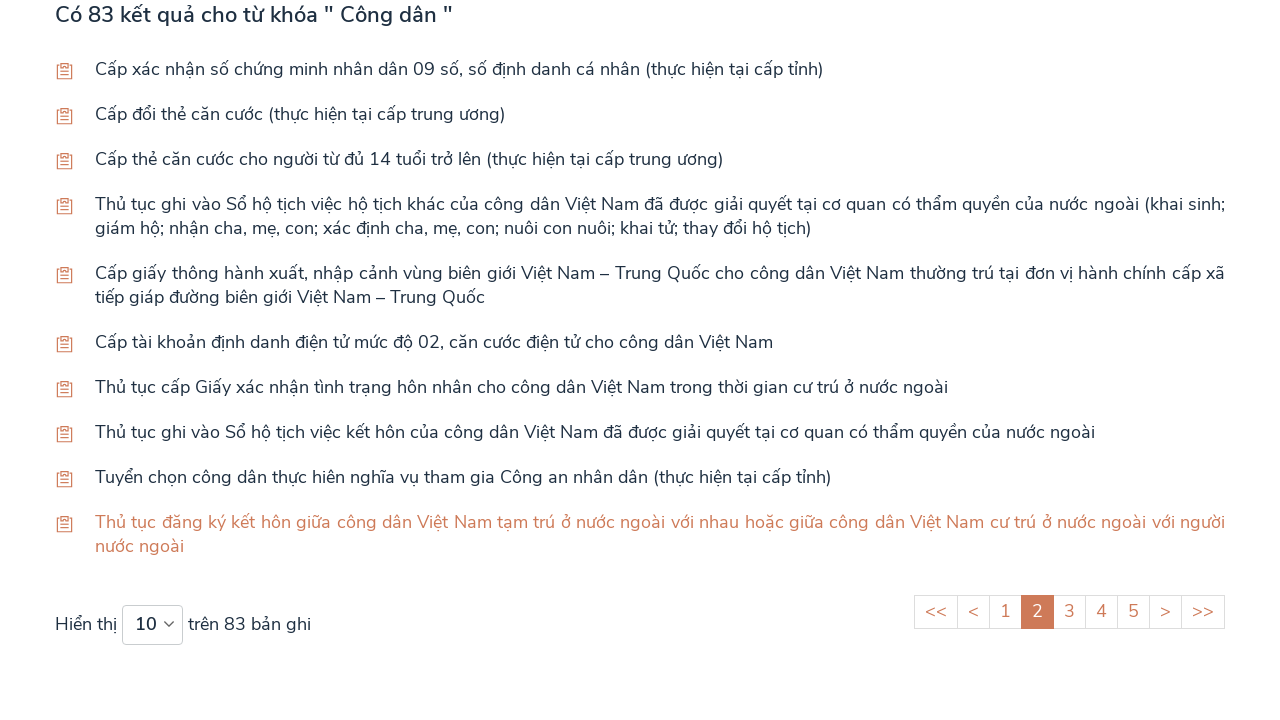

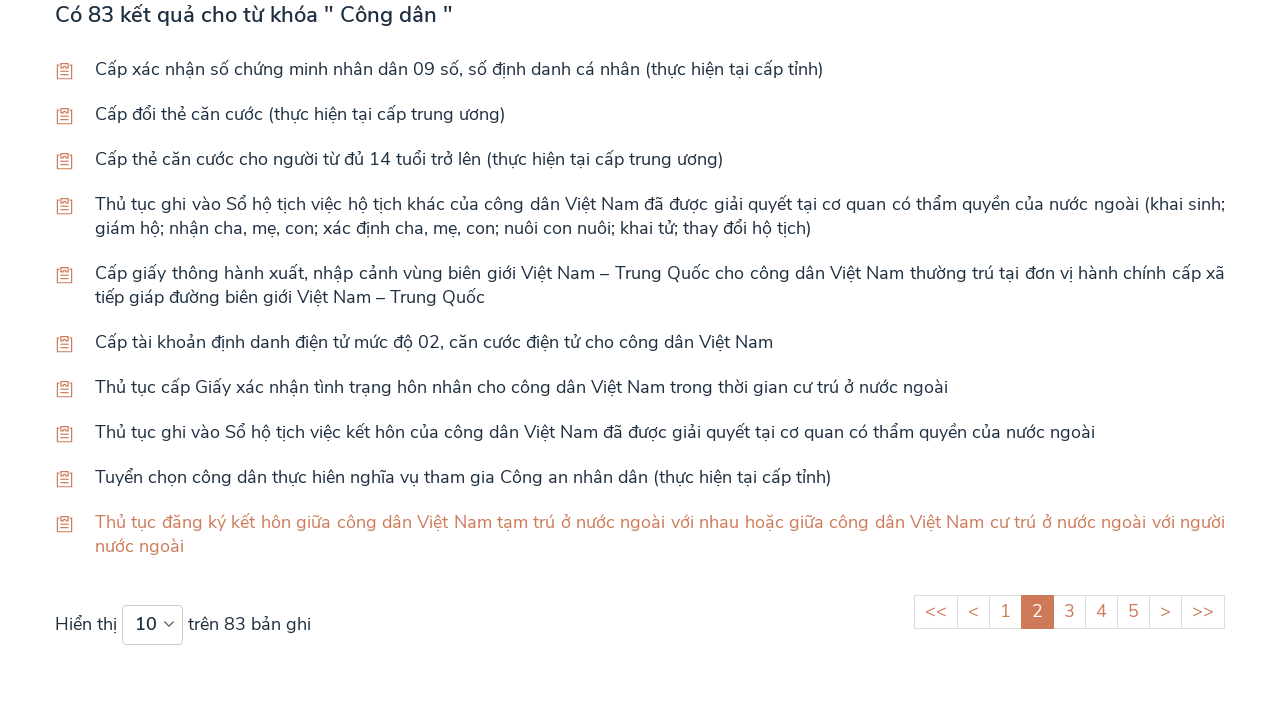